Tests date picker calendar widget by selecting July 4, 2007

Starting URL: https://kristinek.github.io/site/examples/actions

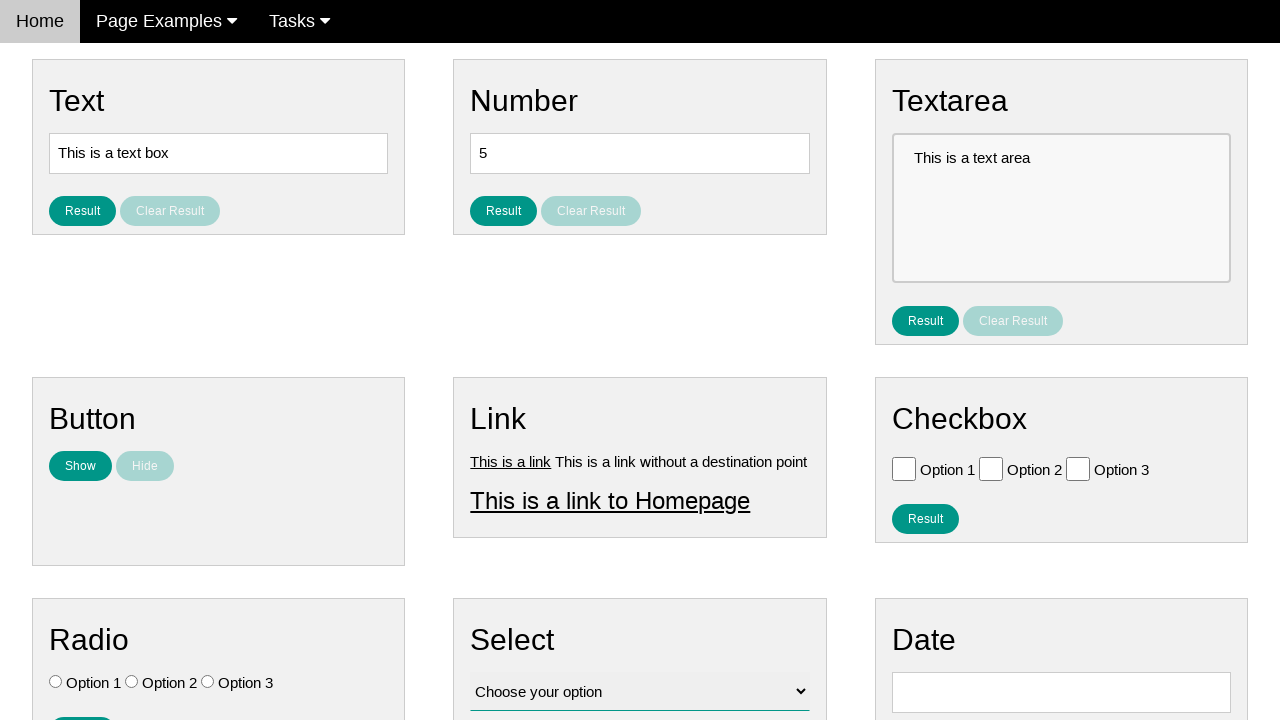

Clicked on date input field to open calendar widget at (1061, 692) on #vfb-8
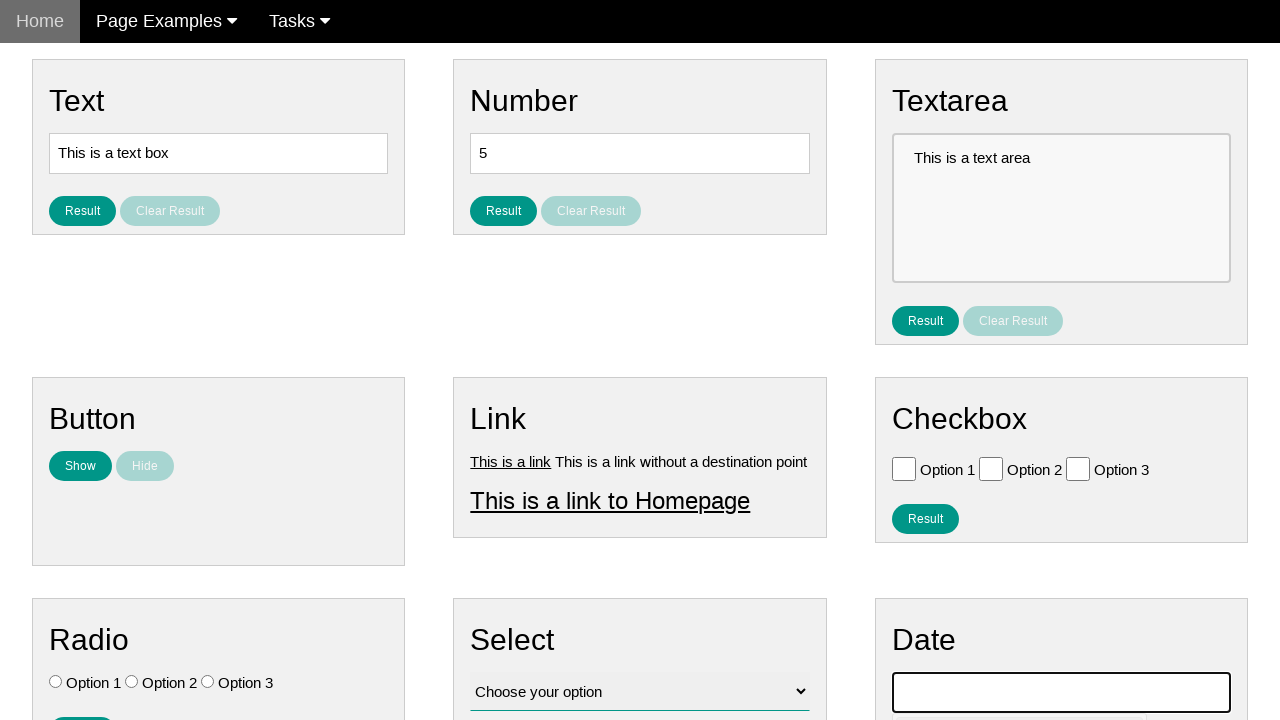

Filled date input with 07/04/2007 (July 4, 2007) on #vfb-8
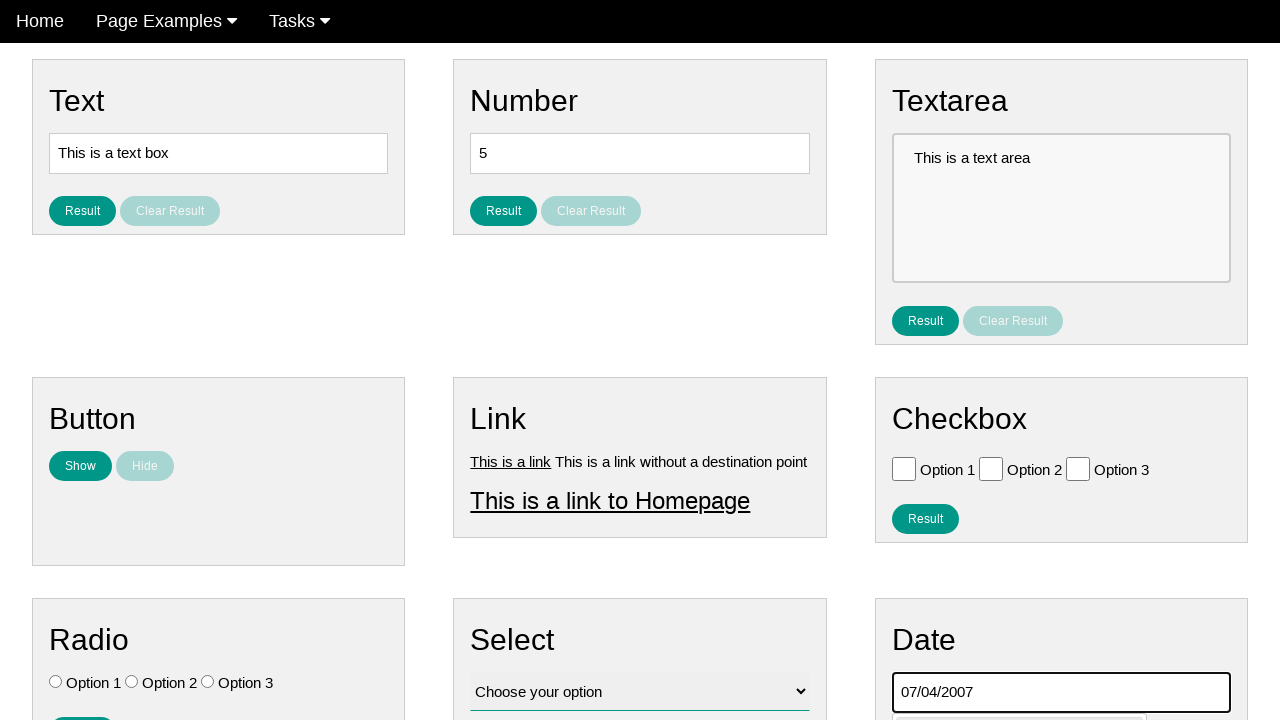

Retrieved date input value for verification
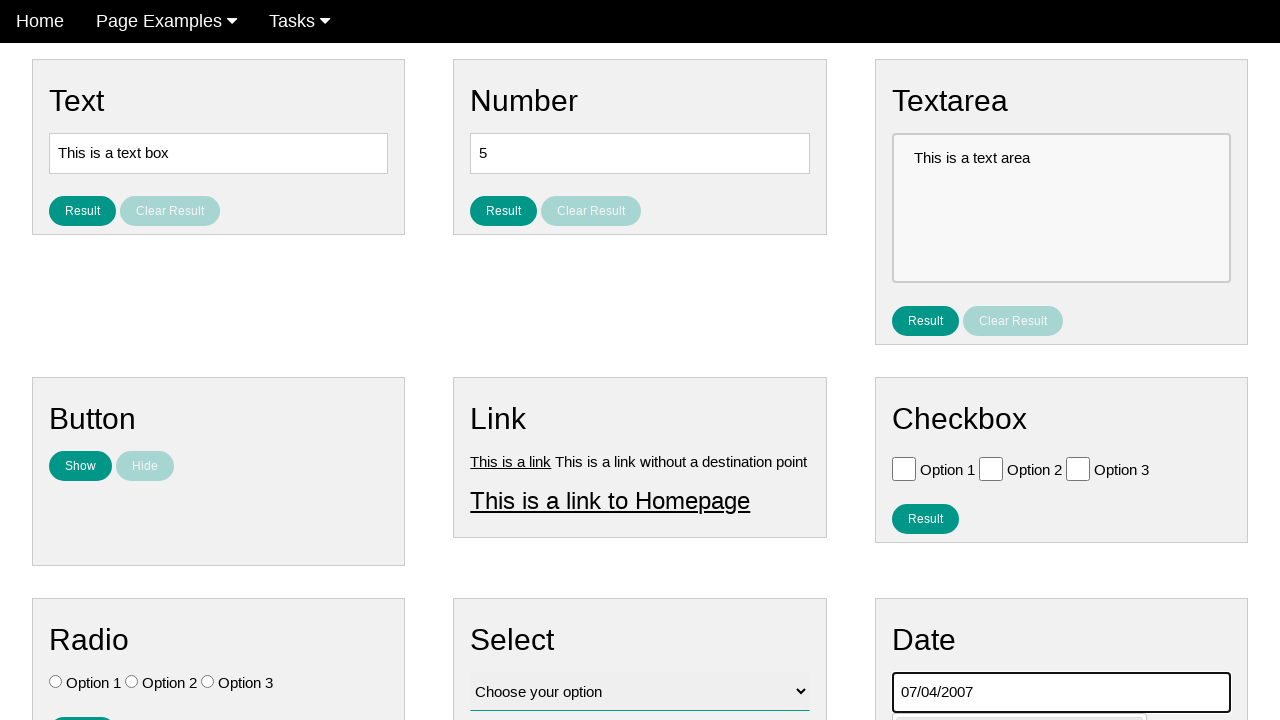

Verified that date is correctly set to 07/04/2007
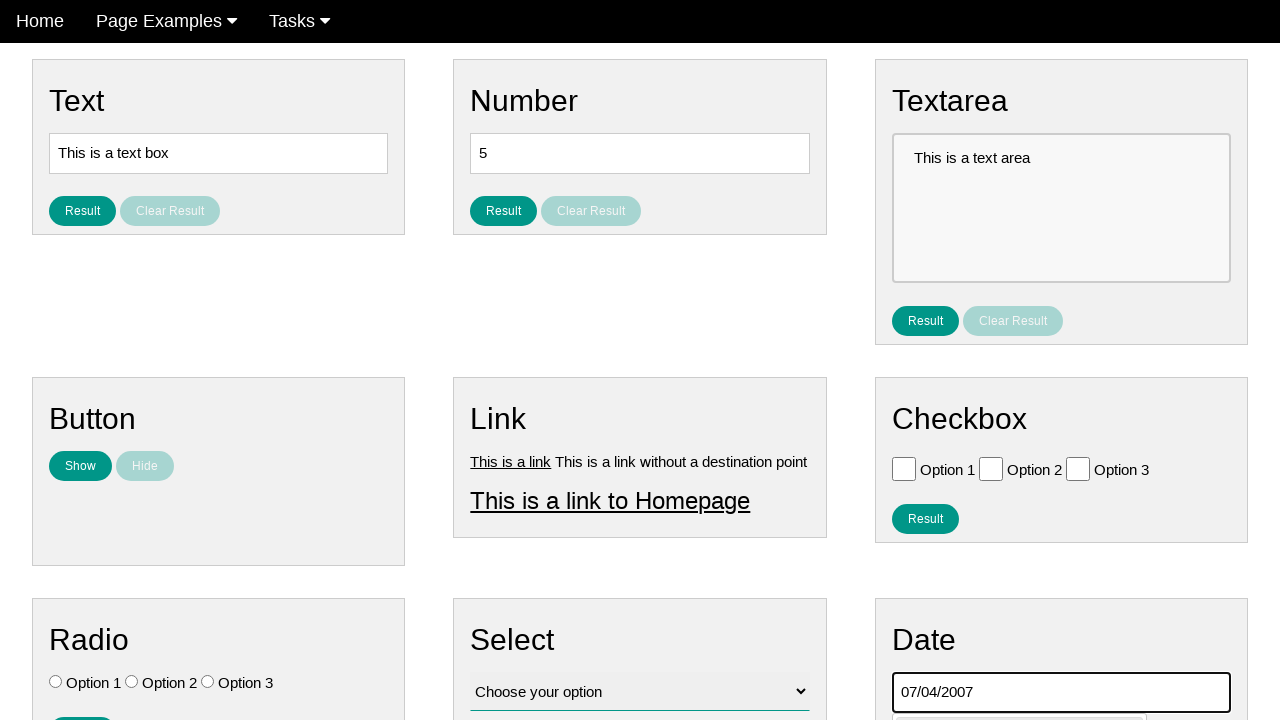

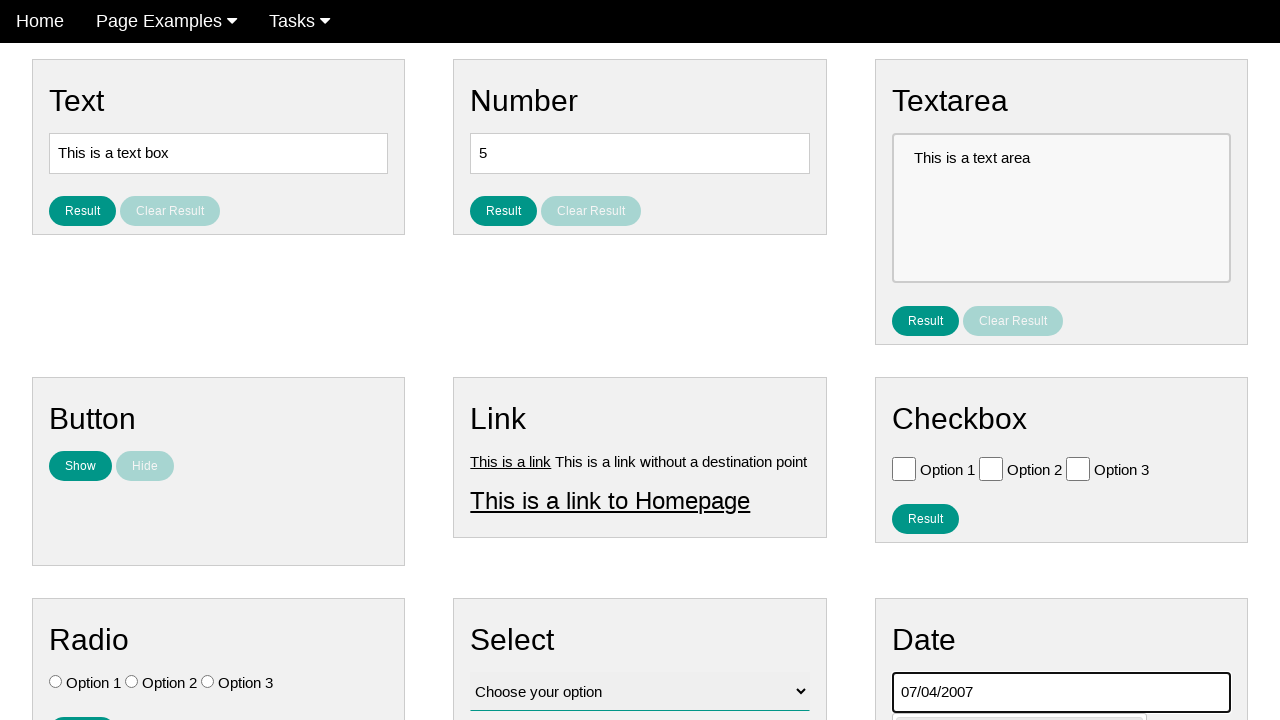